Tests radio button interactions on a practice page including selecting browser preference, toggling unselectable radio buttons, and clicking on default selected radio buttons

Starting URL: https://www.leafground.com/radio.xhtml

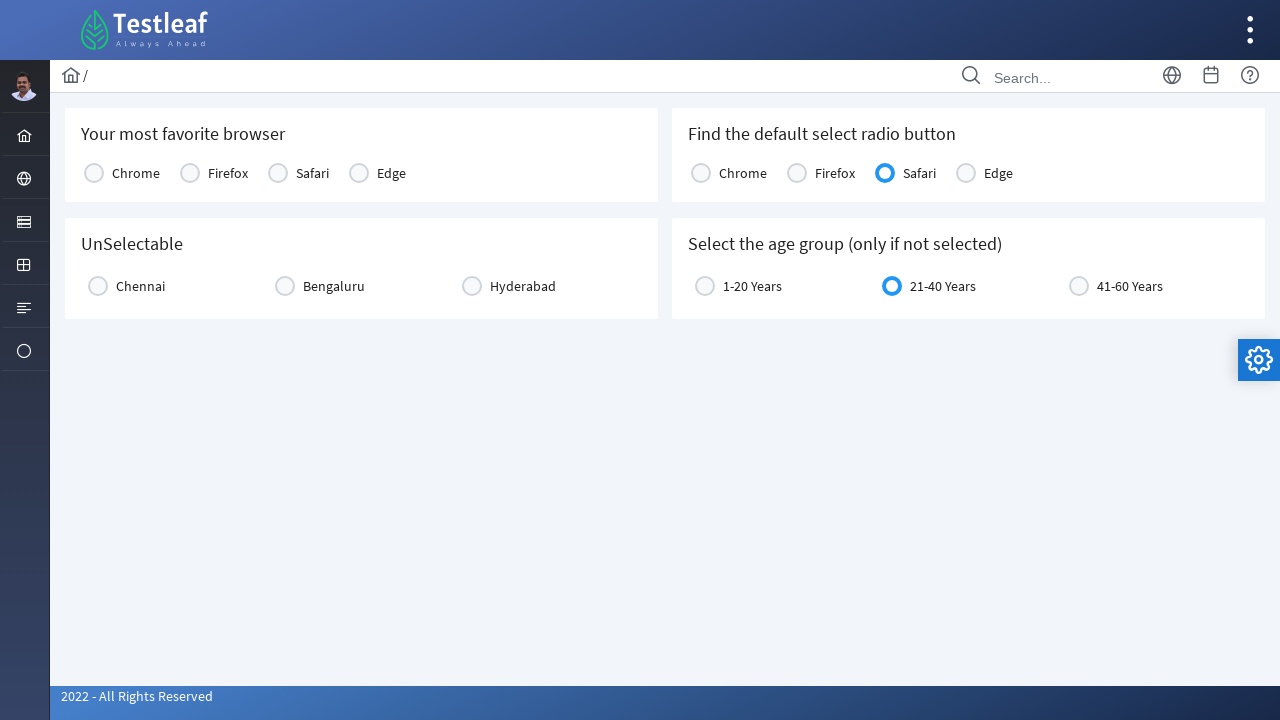

Selected favorite browser radio button (9th radio button) at (94, 173) on (//div[@class='ui-radiobutton-box ui-widget ui-corner-all ui-state-default'])[9]
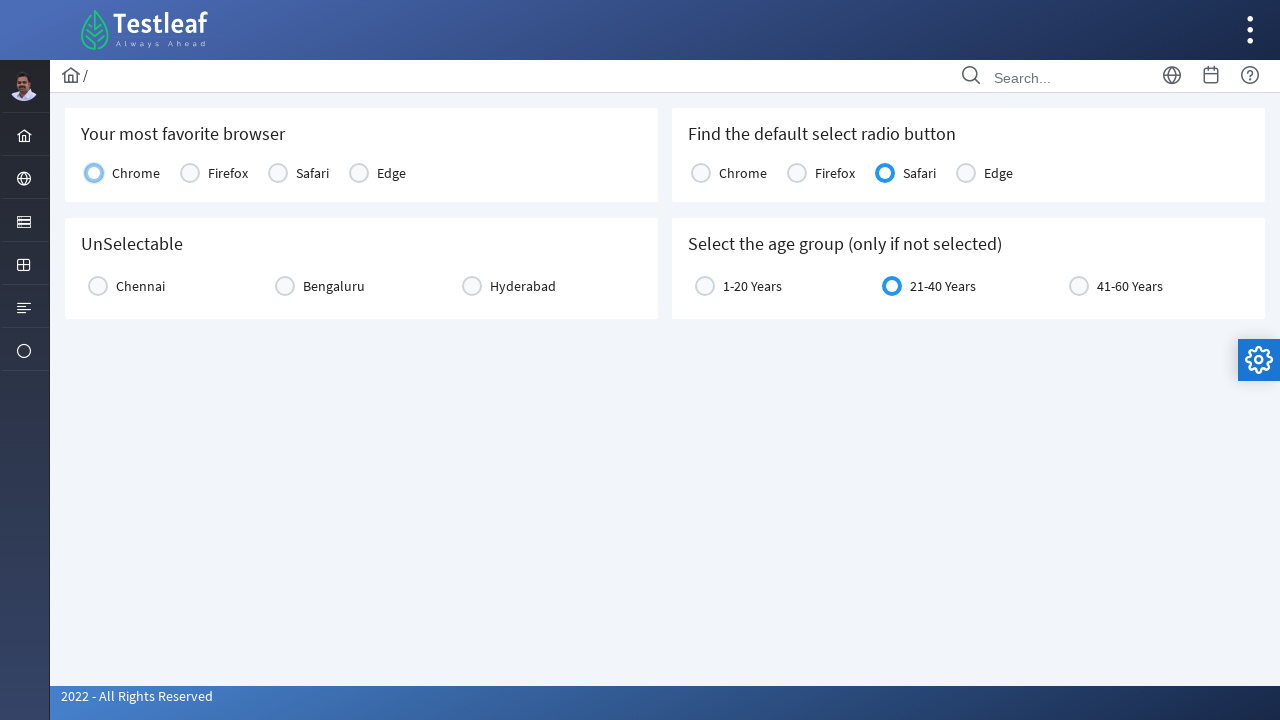

Clicked on unselectable radio button (14th radio button) at (472, 286) on (//div[@class='ui-radiobutton-box ui-widget ui-corner-all ui-state-default'])[14
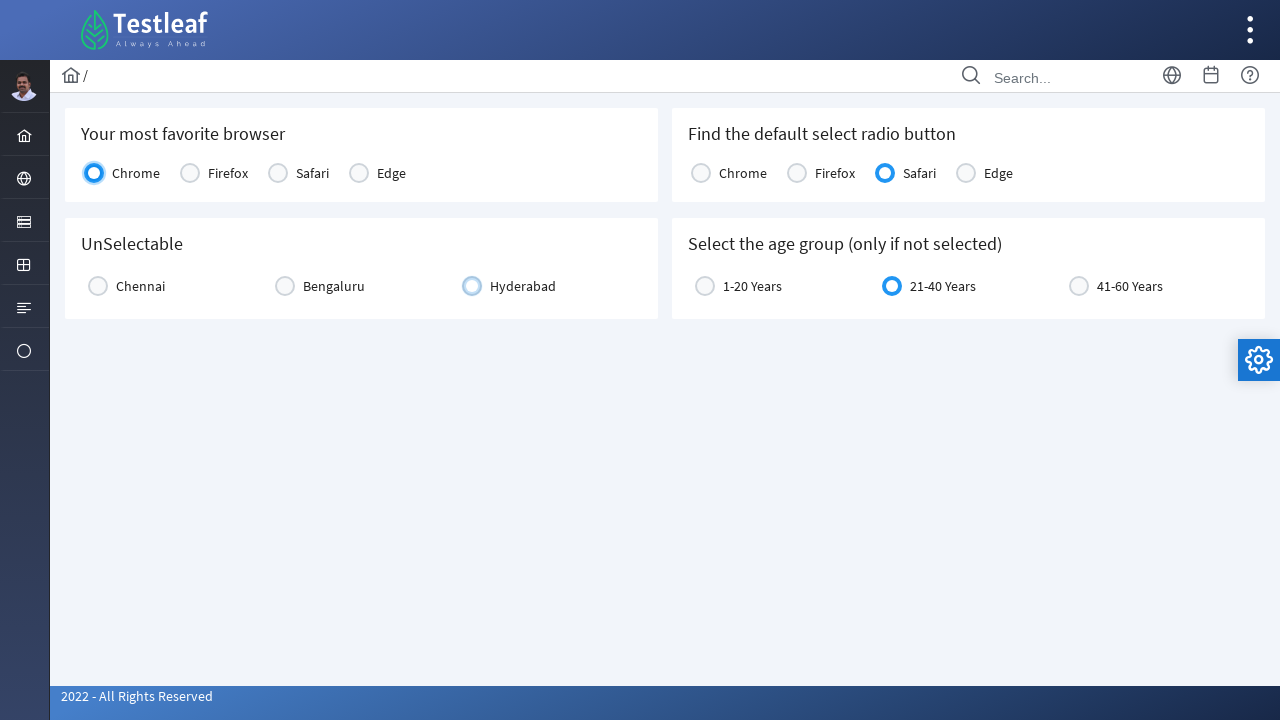

Clicked on the second bullet icon radio button at (472, 286) on (//span[@class='ui-radiobutton-icon ui-icon ui-c ui-icon-bullet'])[2]
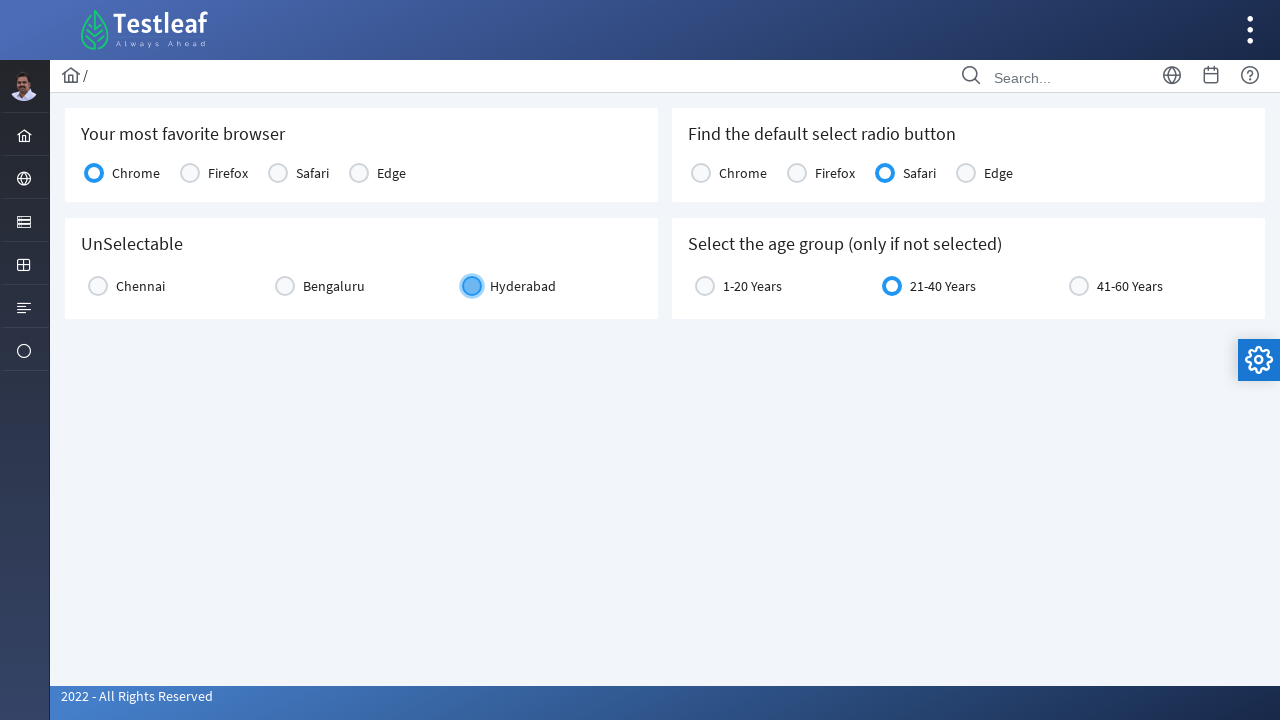

Clicked on the default selected radio button (4th bullet icon) at (885, 173) on (//span[@class='ui-radiobutton-icon ui-icon ui-icon-bullet ui-c'])[4]
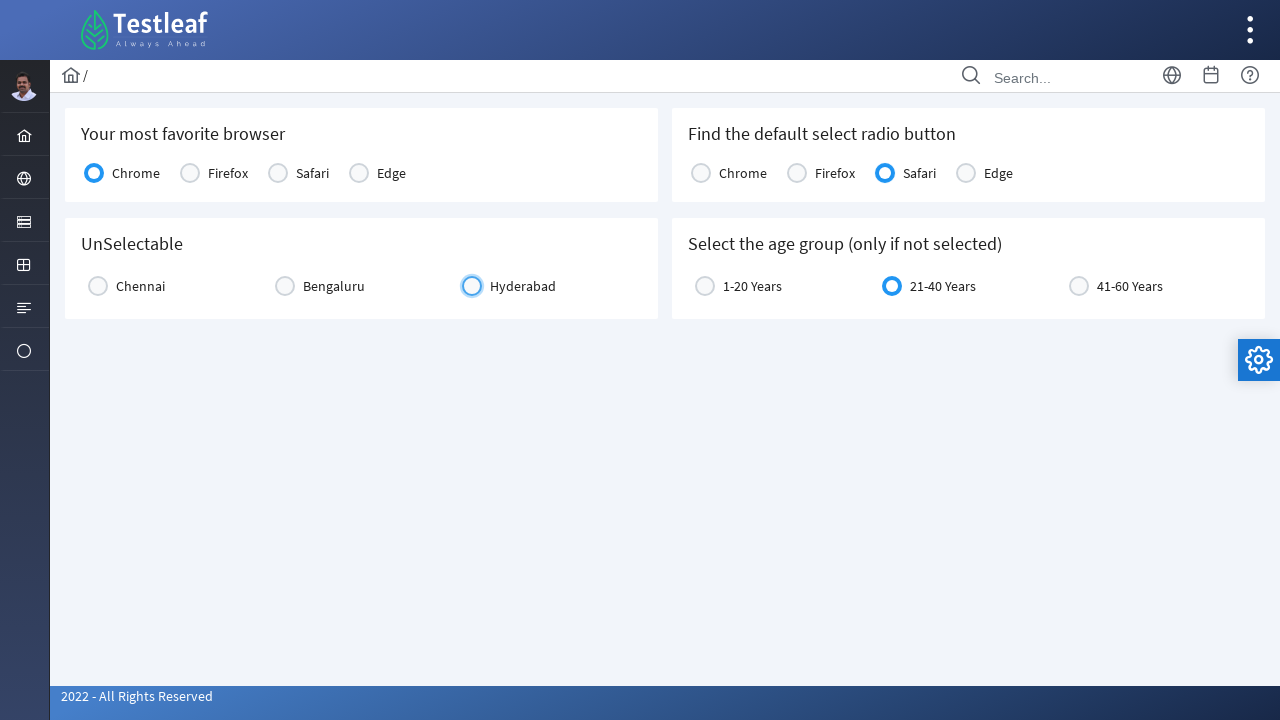

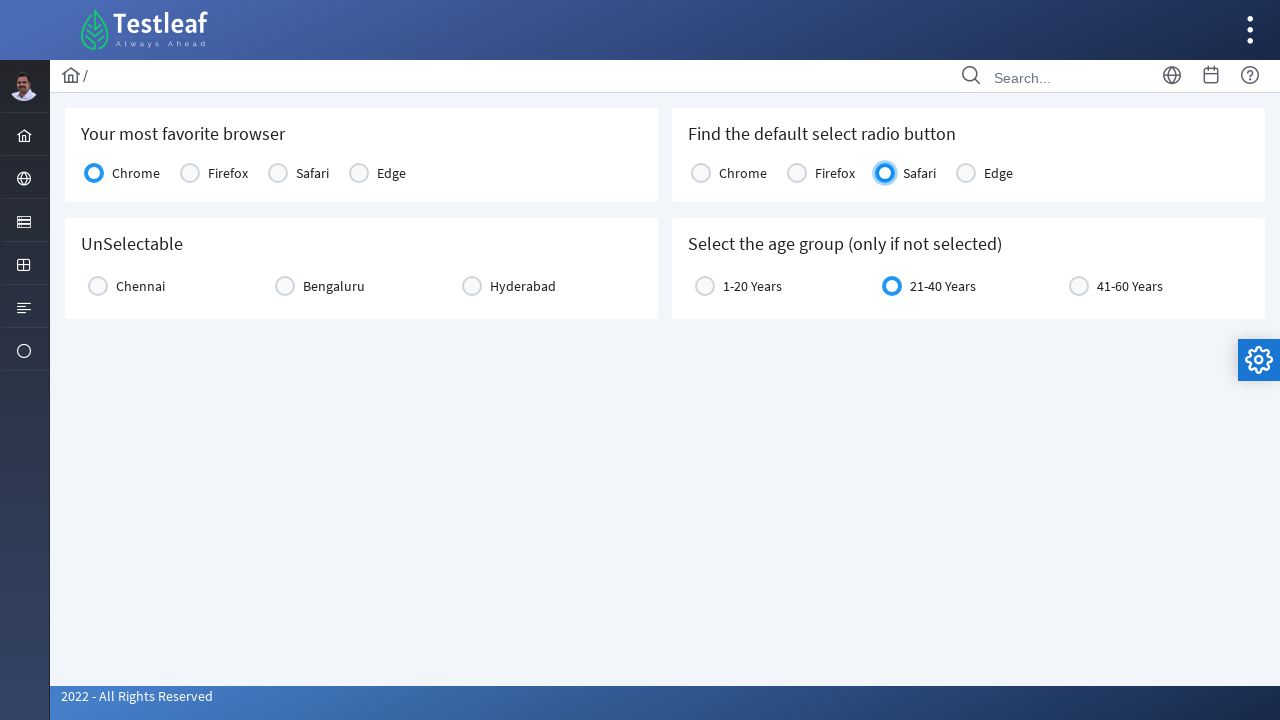